Navigates to the Checkboxes page and deselects all checkboxes, verifying each becomes unchecked

Starting URL: https://the-internet.herokuapp.com

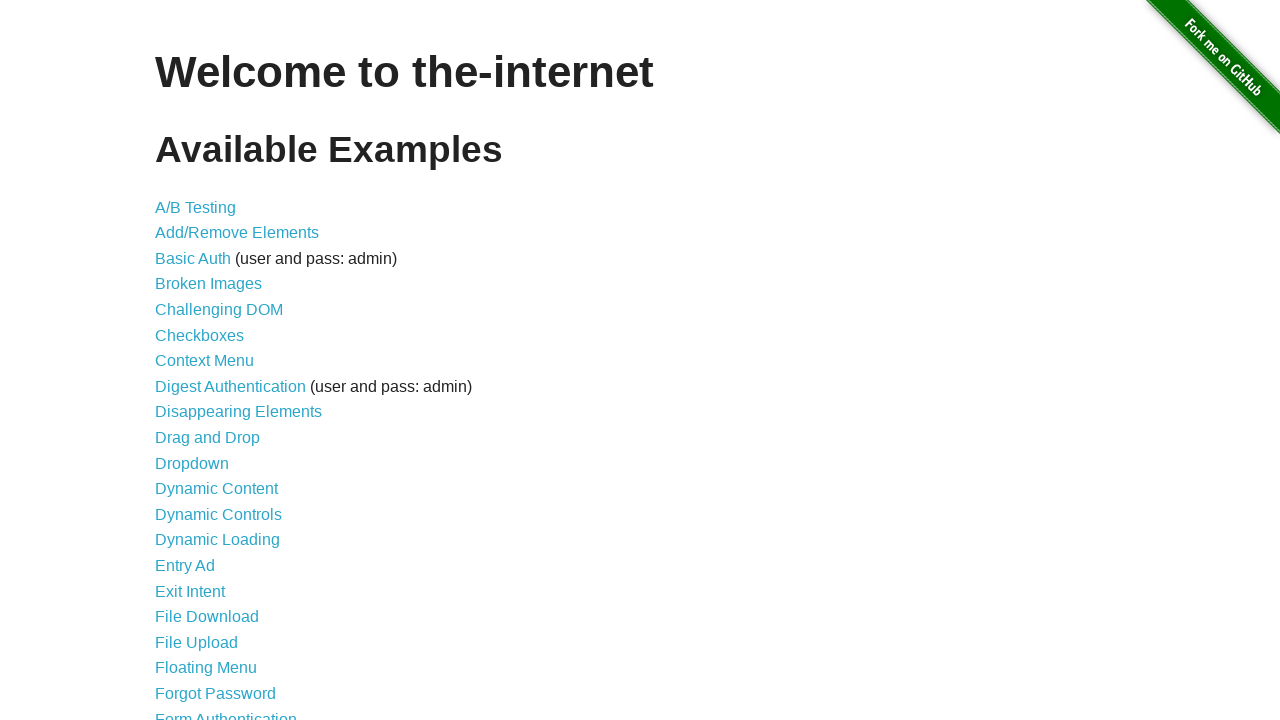

Clicked on Checkboxes link to navigate to the checkboxes page at (200, 335) on text=Checkboxes
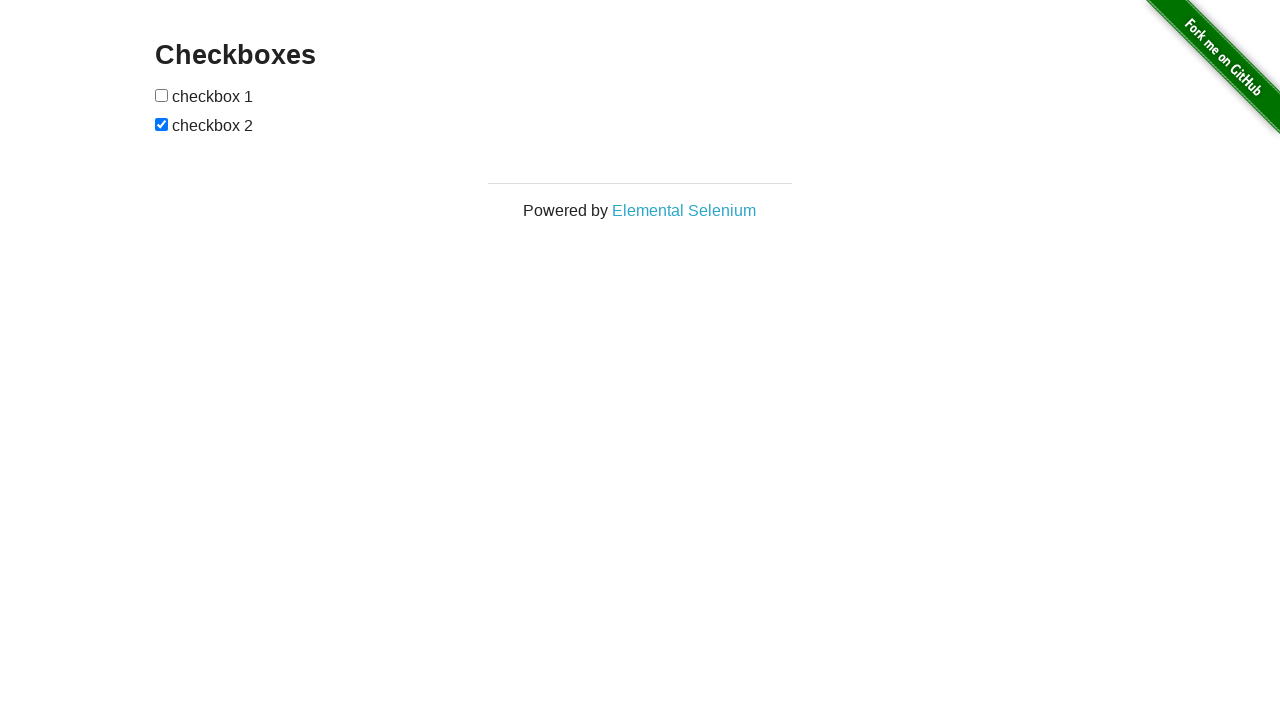

Checkboxes became visible on the page
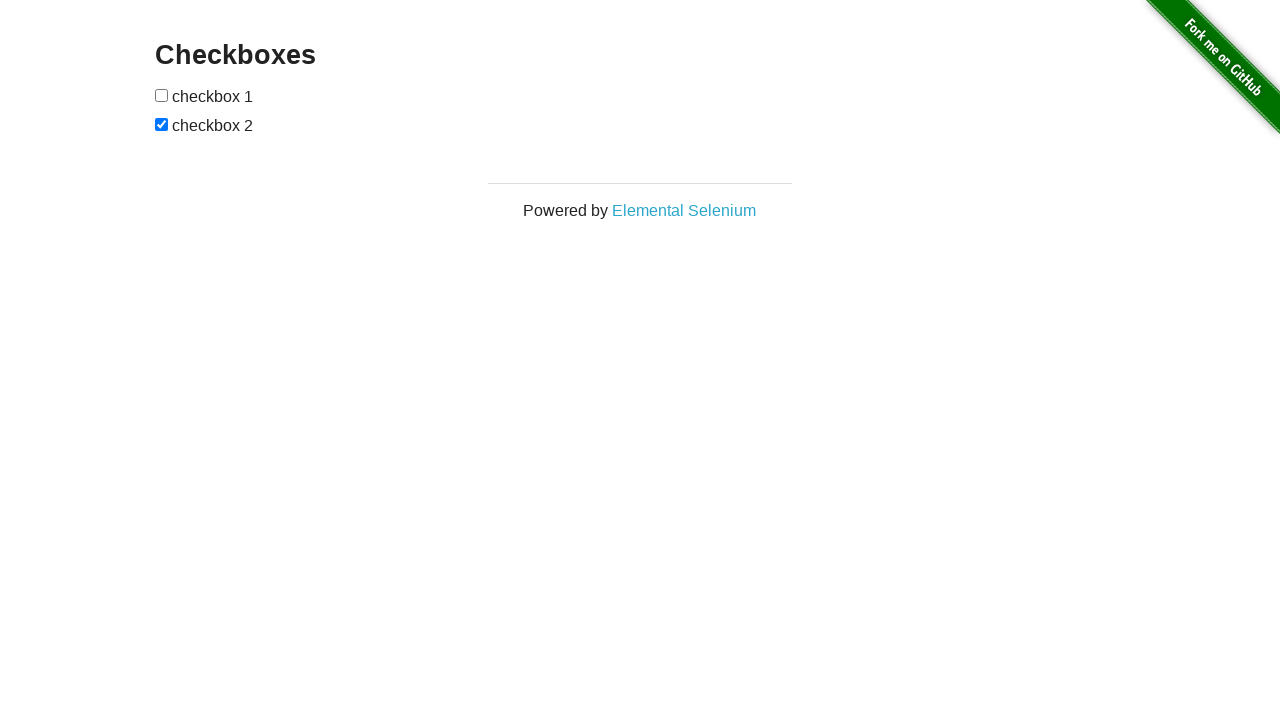

Located 2 checkboxes on the page
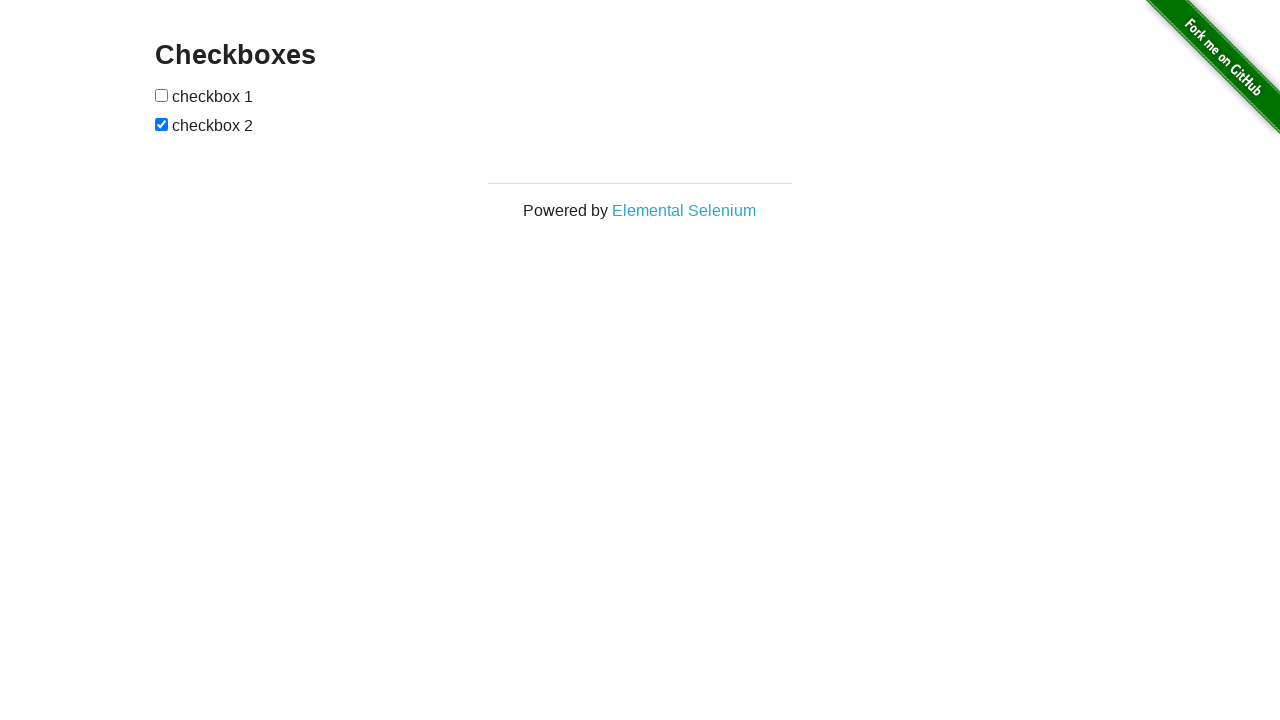

Deselected checkbox 1 at (162, 124) on xpath=//input[@type='checkbox'] >> nth=1
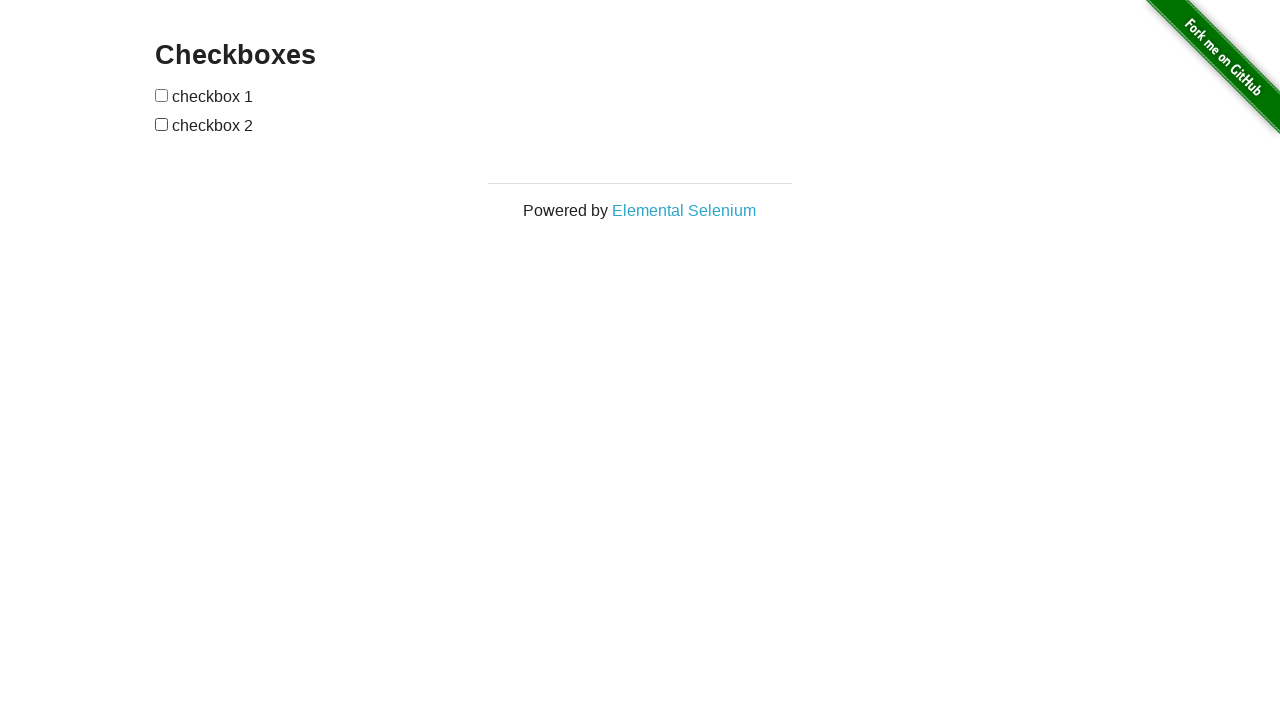

Verified checkbox 0 is deselected
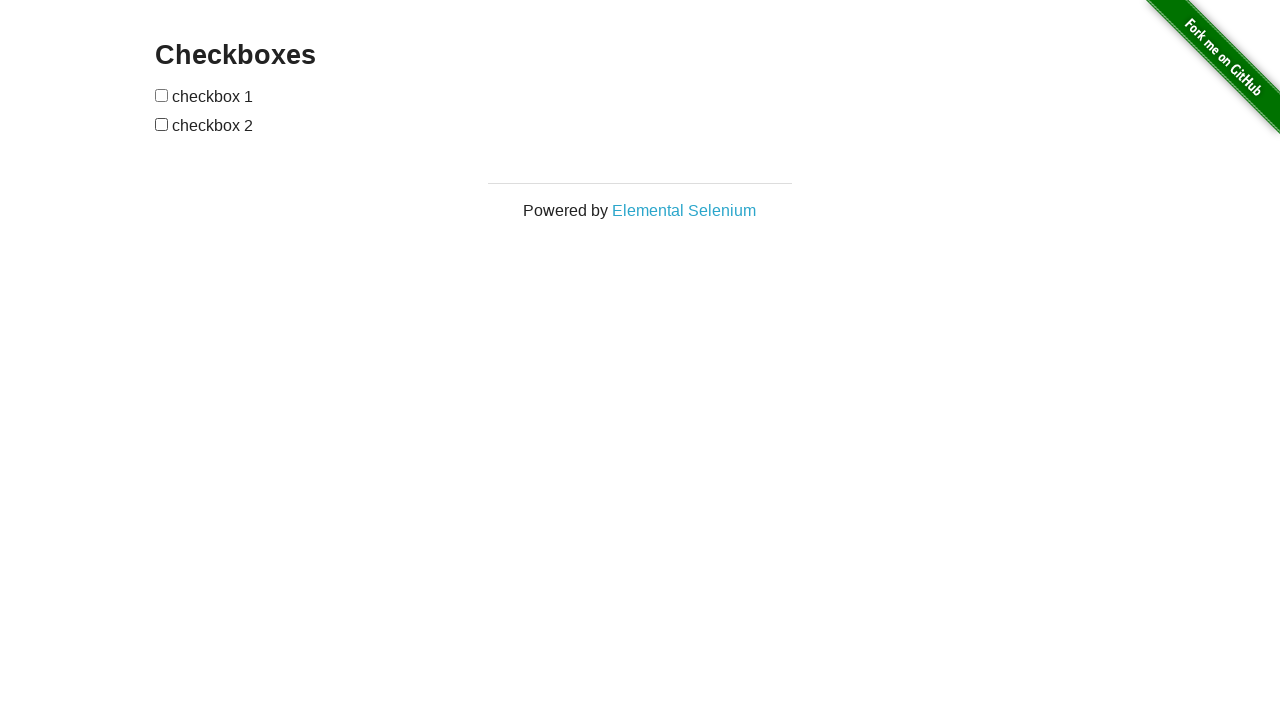

Verified checkbox 1 is deselected
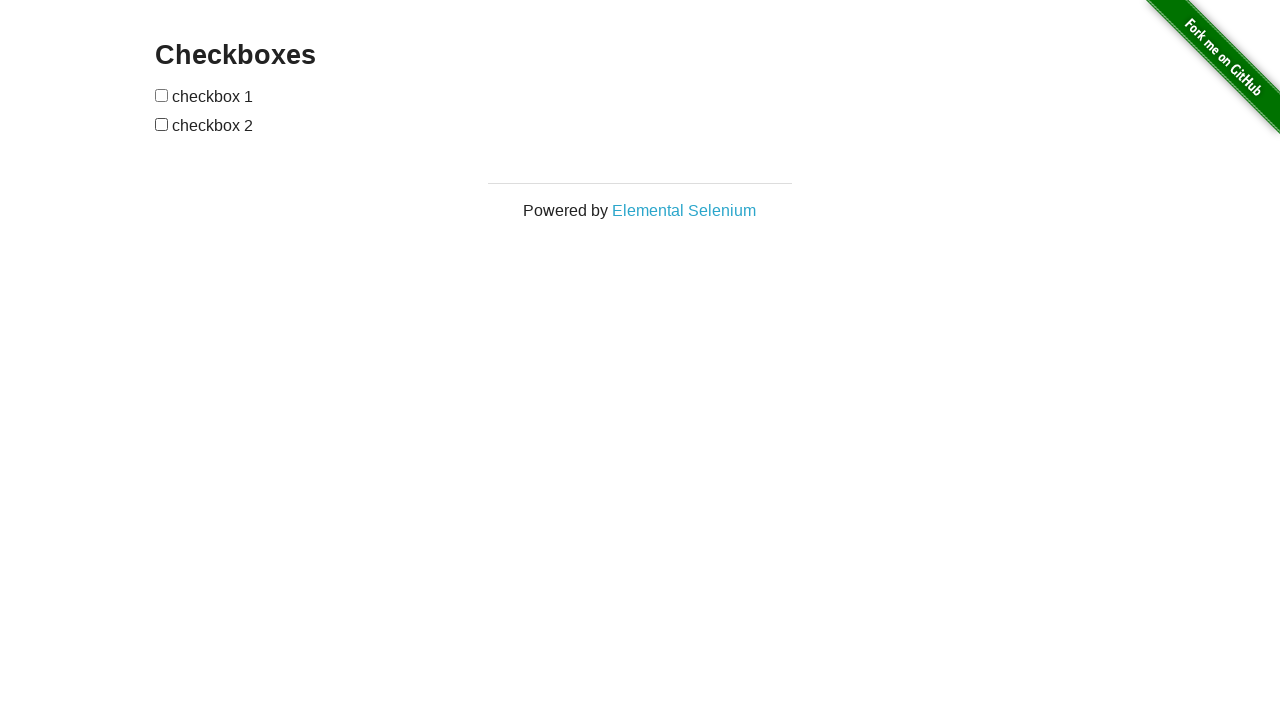

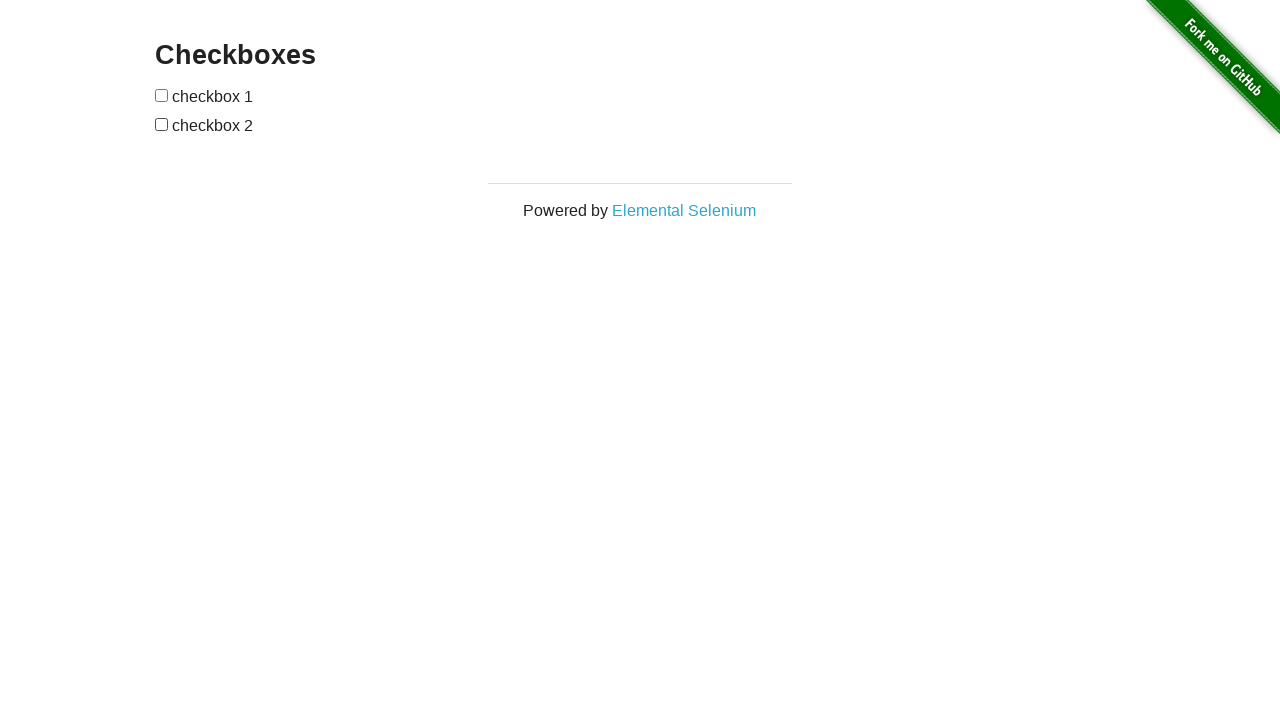